Tests dropdown selection functionality by selecting options from a simple dropdown using different selection methods (by index, by value, by visible text) on a test center page.

Starting URL: https://testcenter.techproeducation.com/index.php?page=dropdown

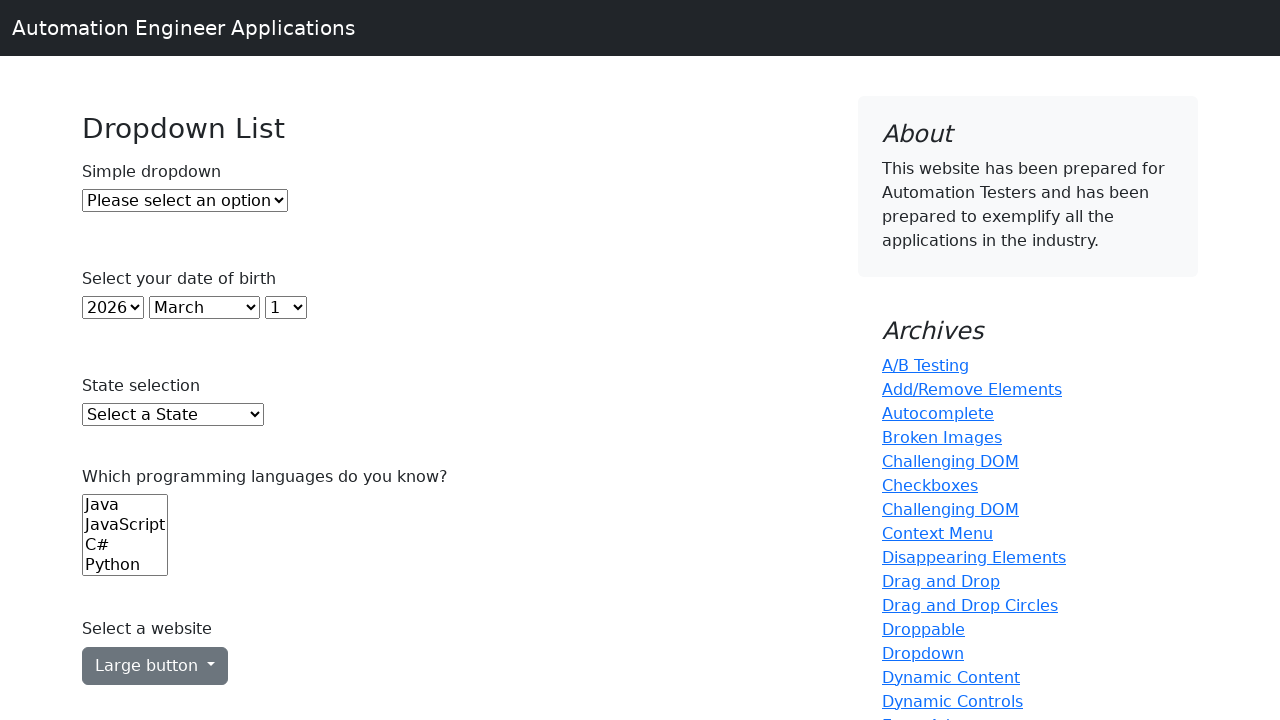

Located the simple dropdown element
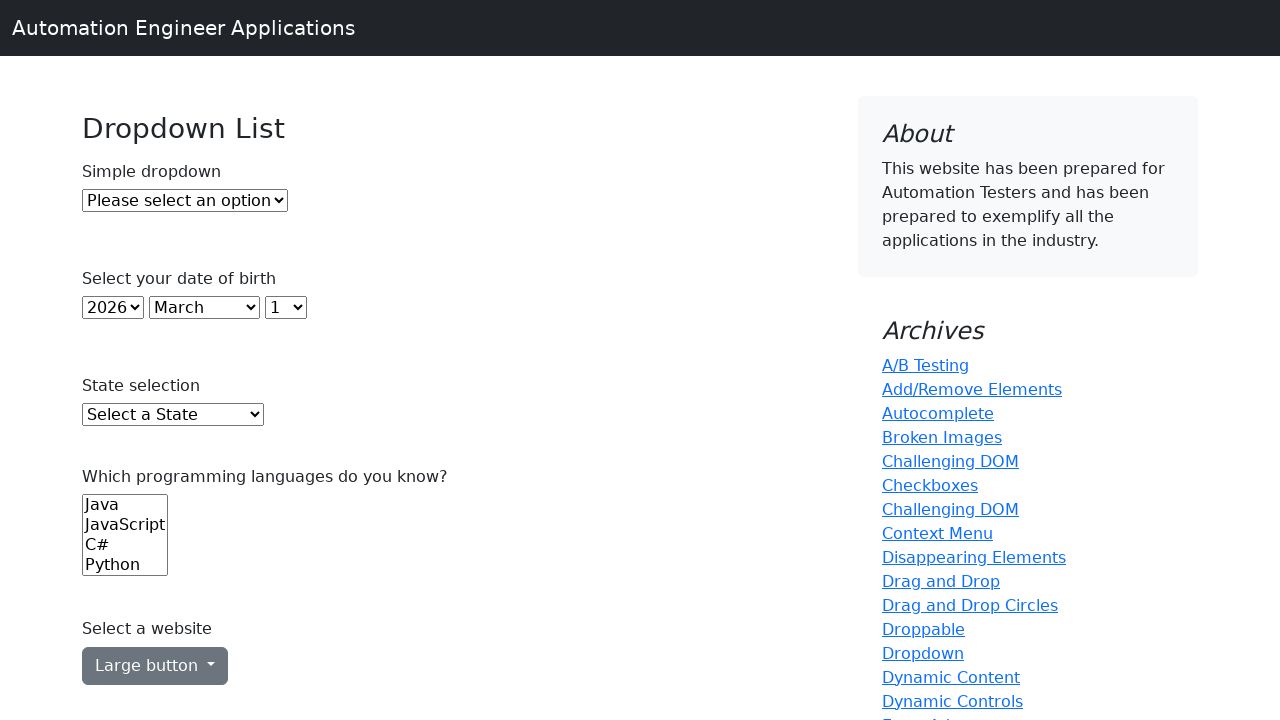

Selected dropdown option by index 1 on #dropdown
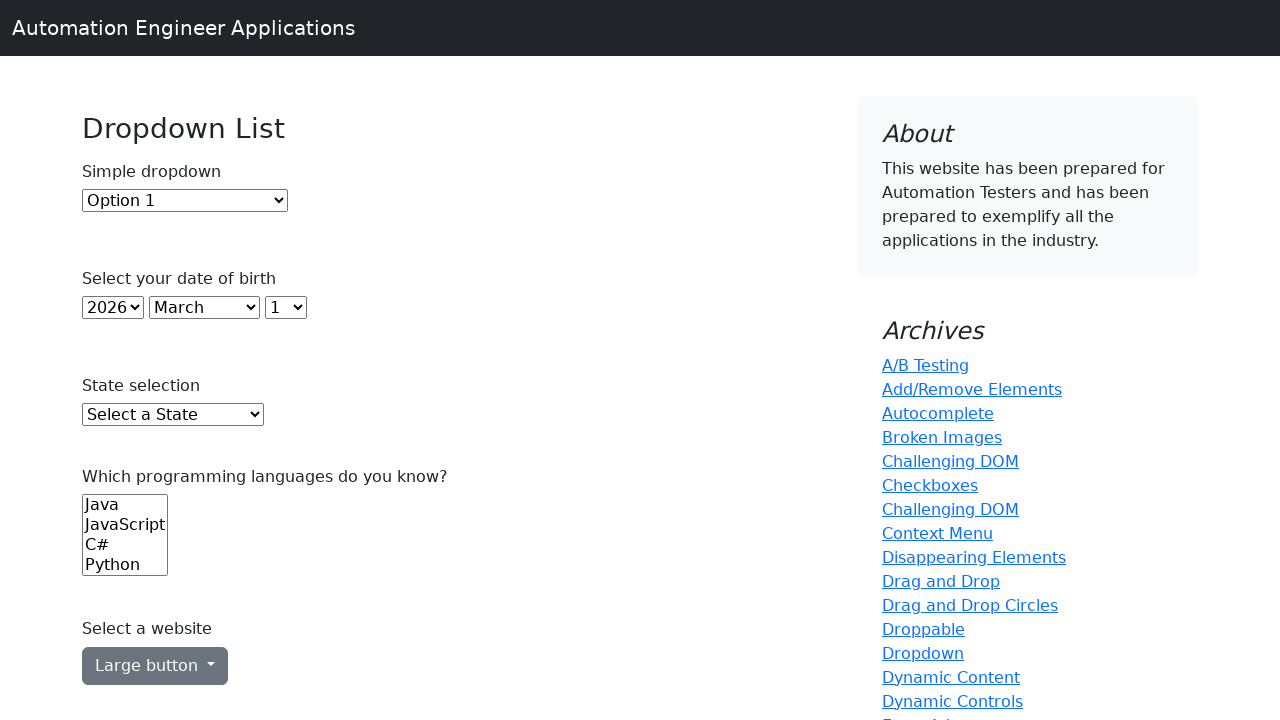

Waited 500ms to observe selection
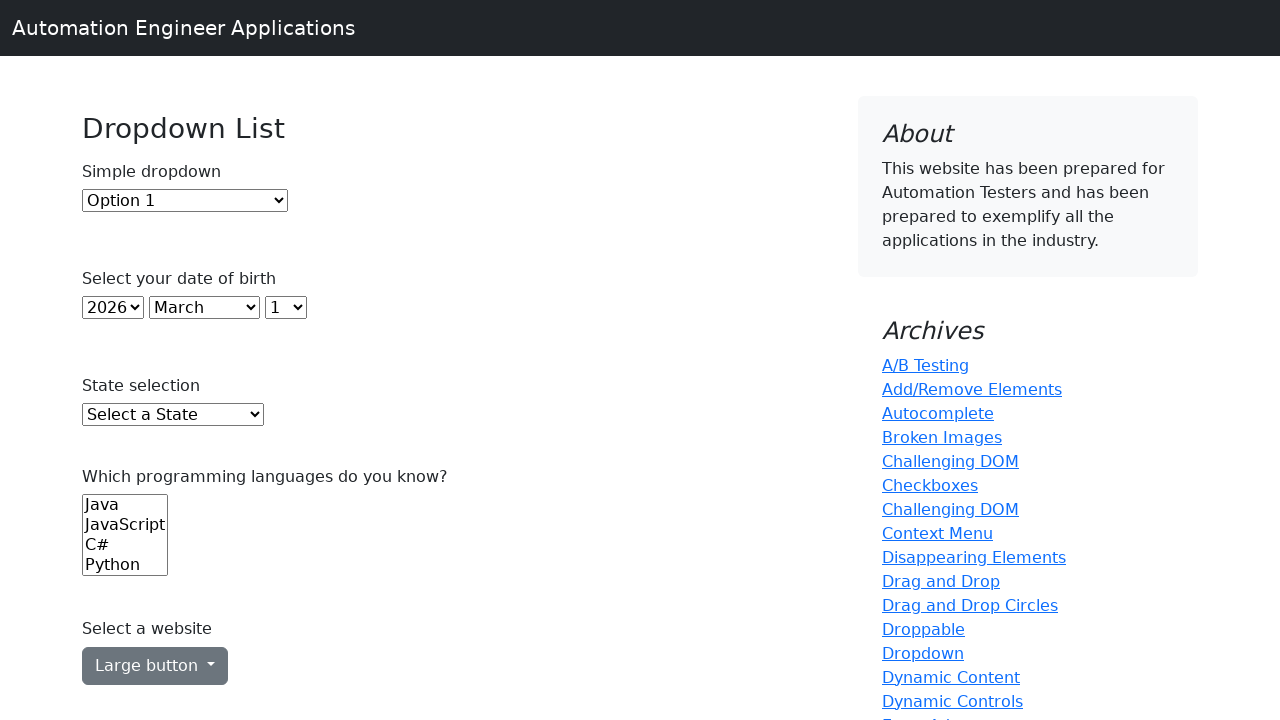

Selected dropdown option by value '2' on #dropdown
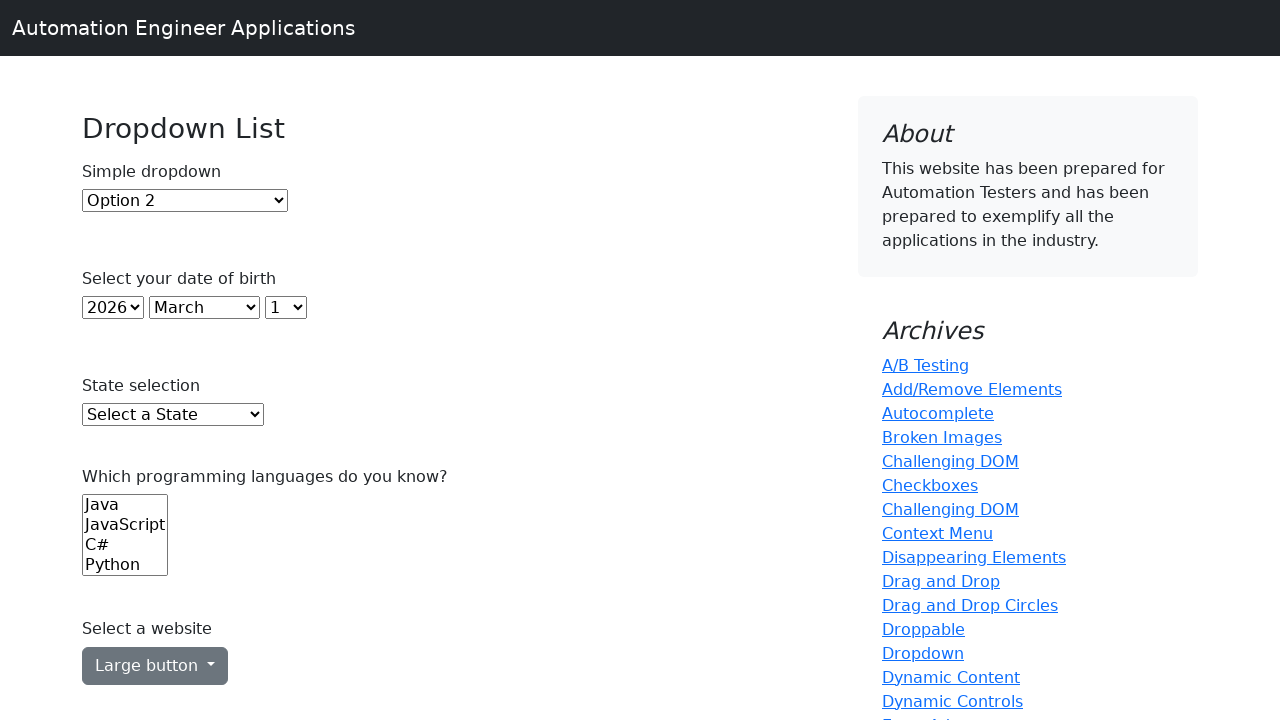

Waited 500ms to observe selection
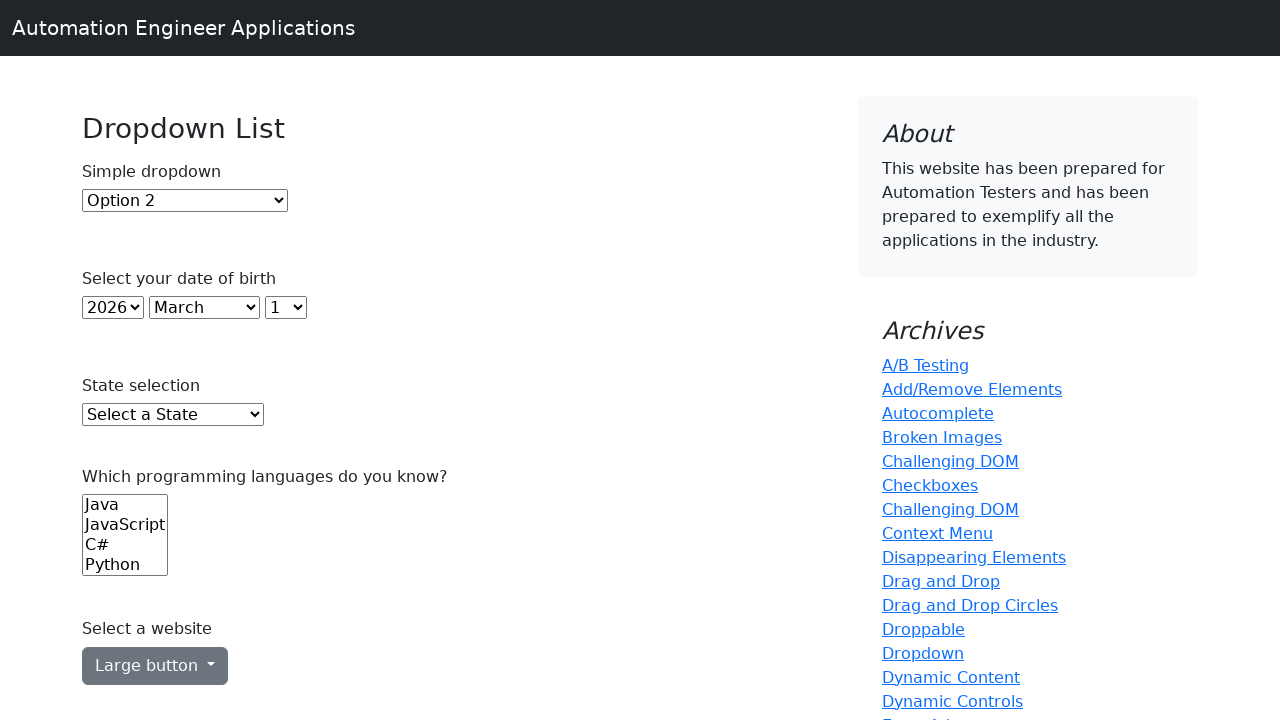

Selected dropdown option by visible text 'Option 1' on #dropdown
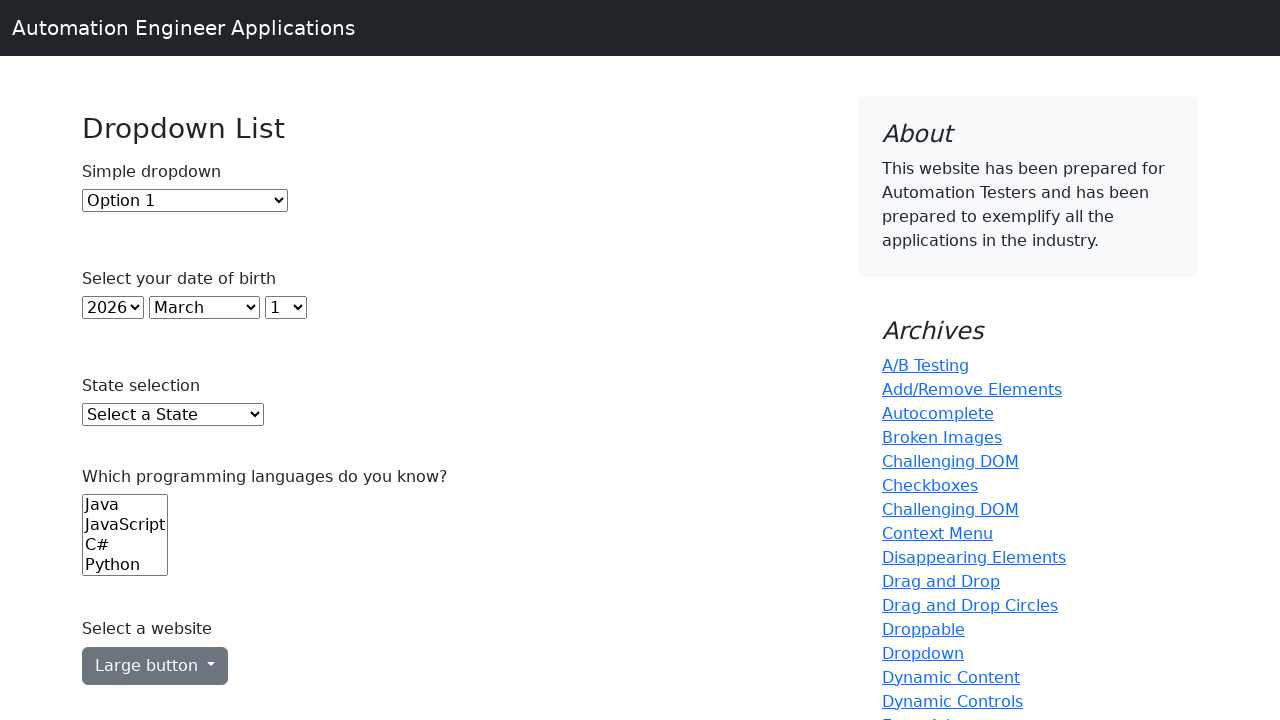

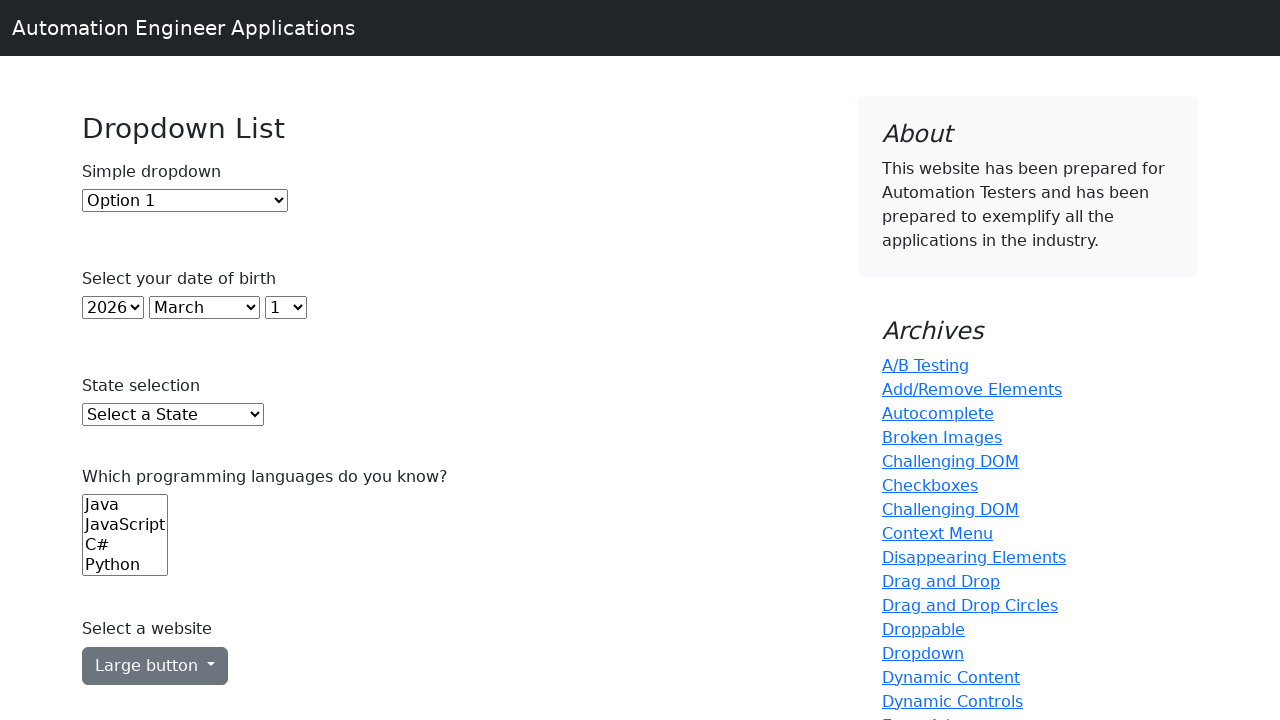